Navigates to a world clock page and retrieves text from a specific element in the time table

Starting URL: https://www.timeanddate.com/worldclock/

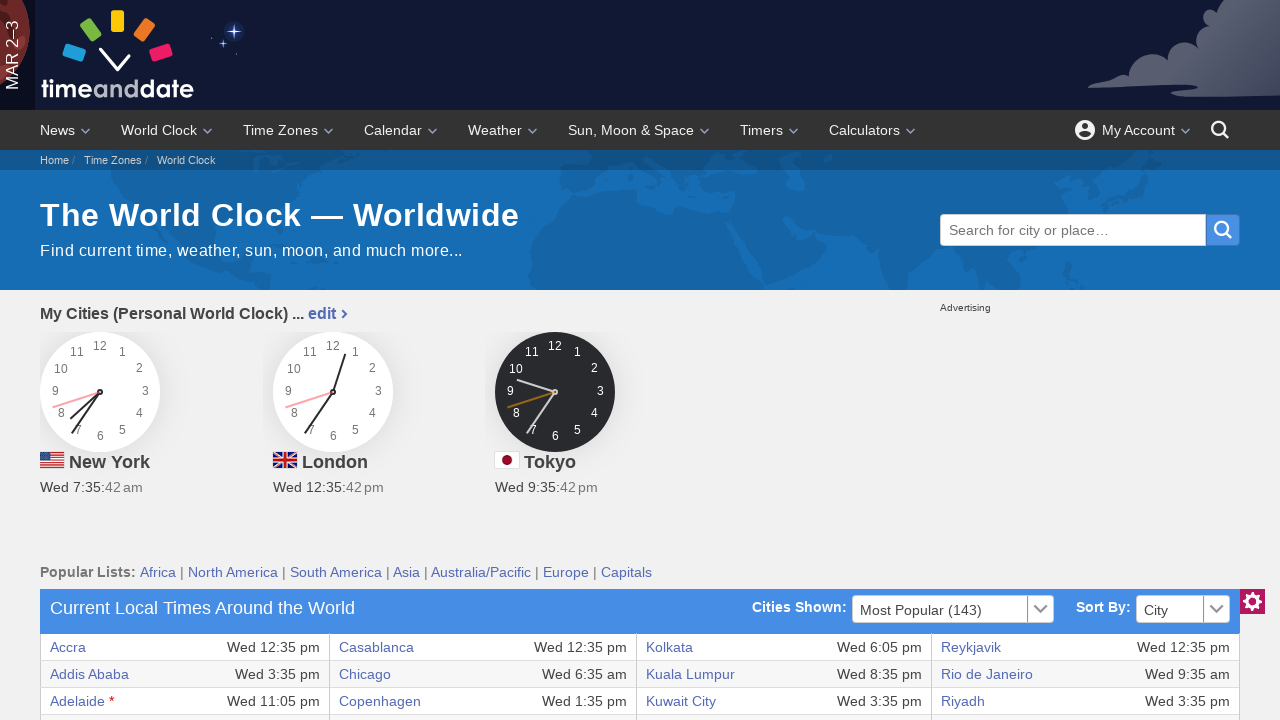

Navigated to world clock page
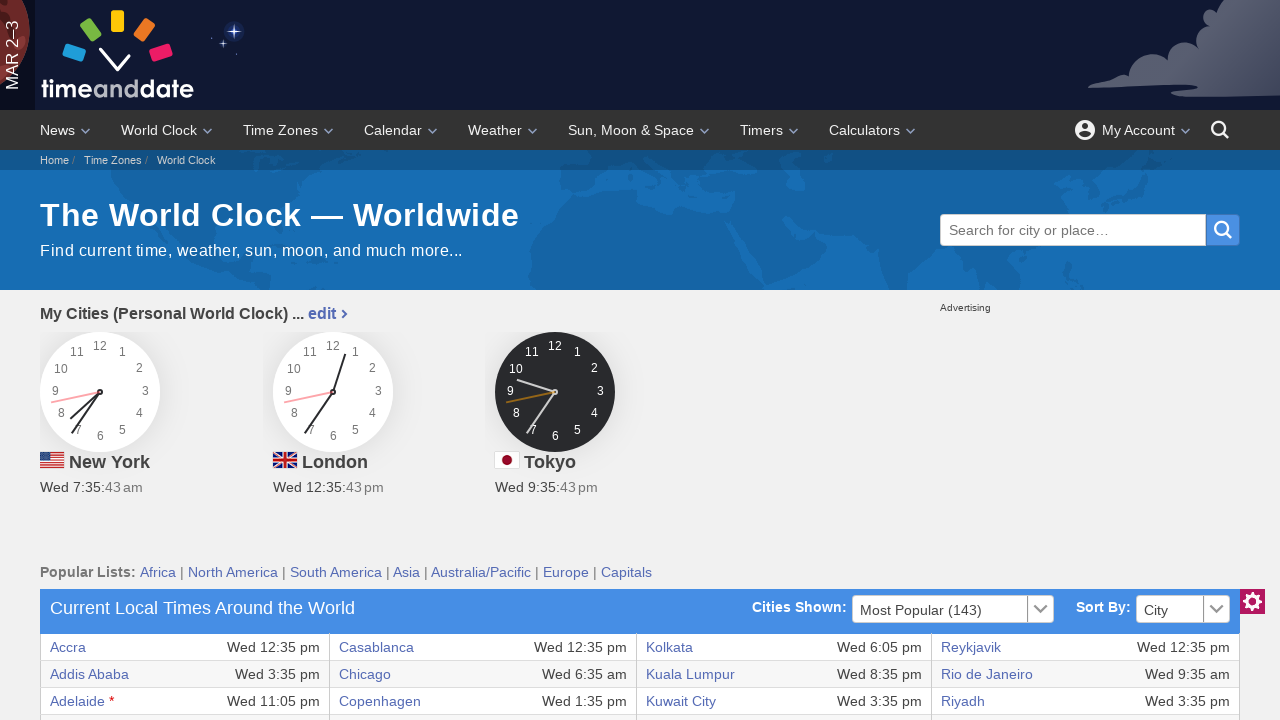

Retrieved text from element #p86 in the time table
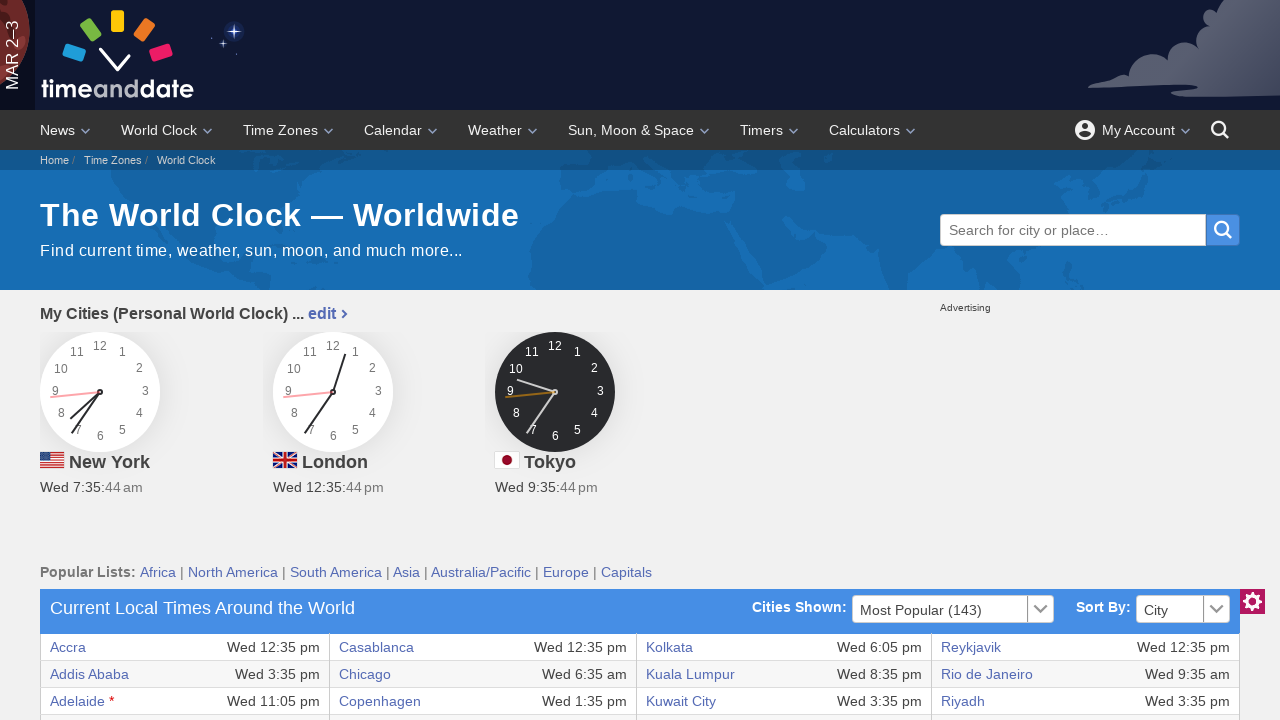

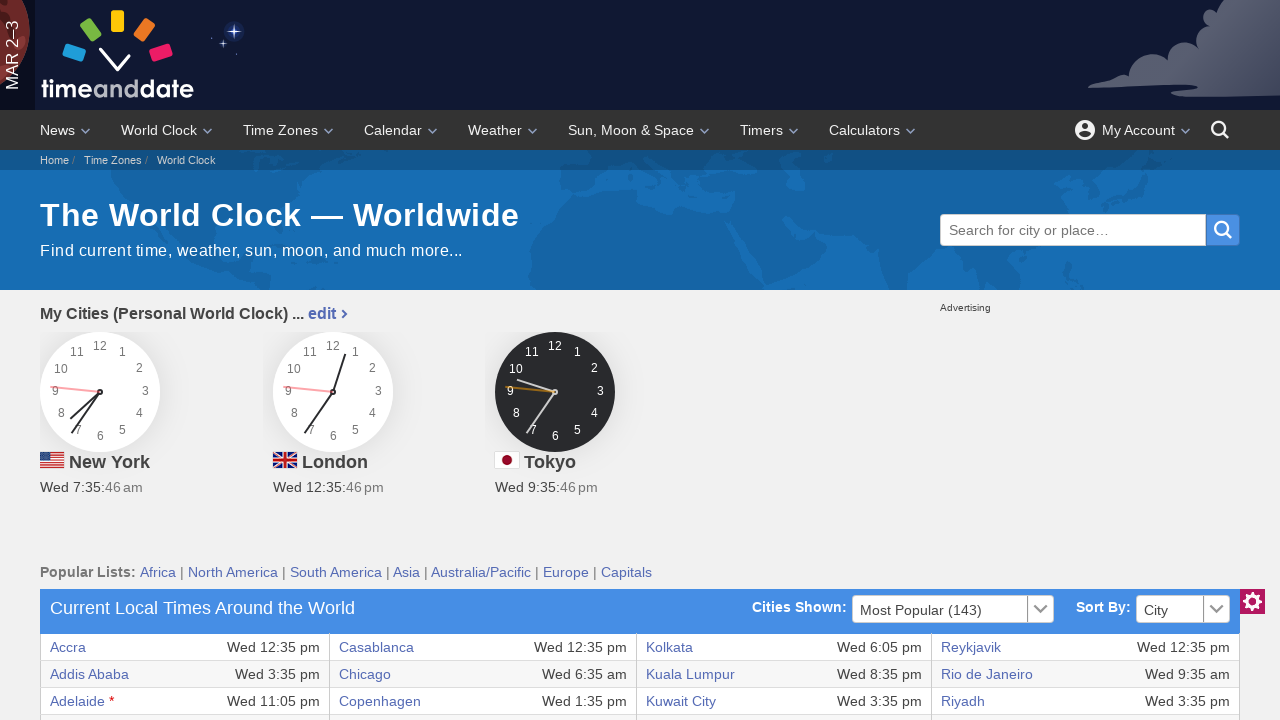